Tests different button click actions including double-click and right-click (context click) on a demo page

Starting URL: https://demoqa.com/buttons

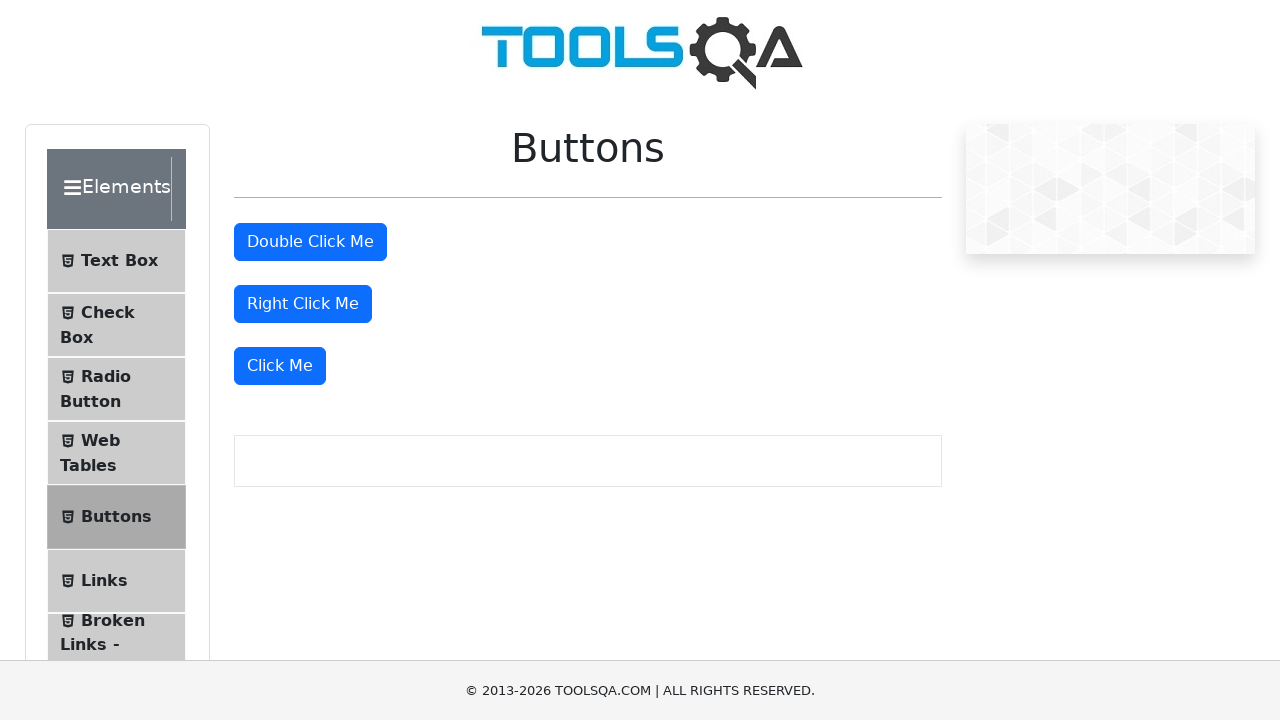

Double-clicked the double click button at (310, 242) on button#doubleClickBtn
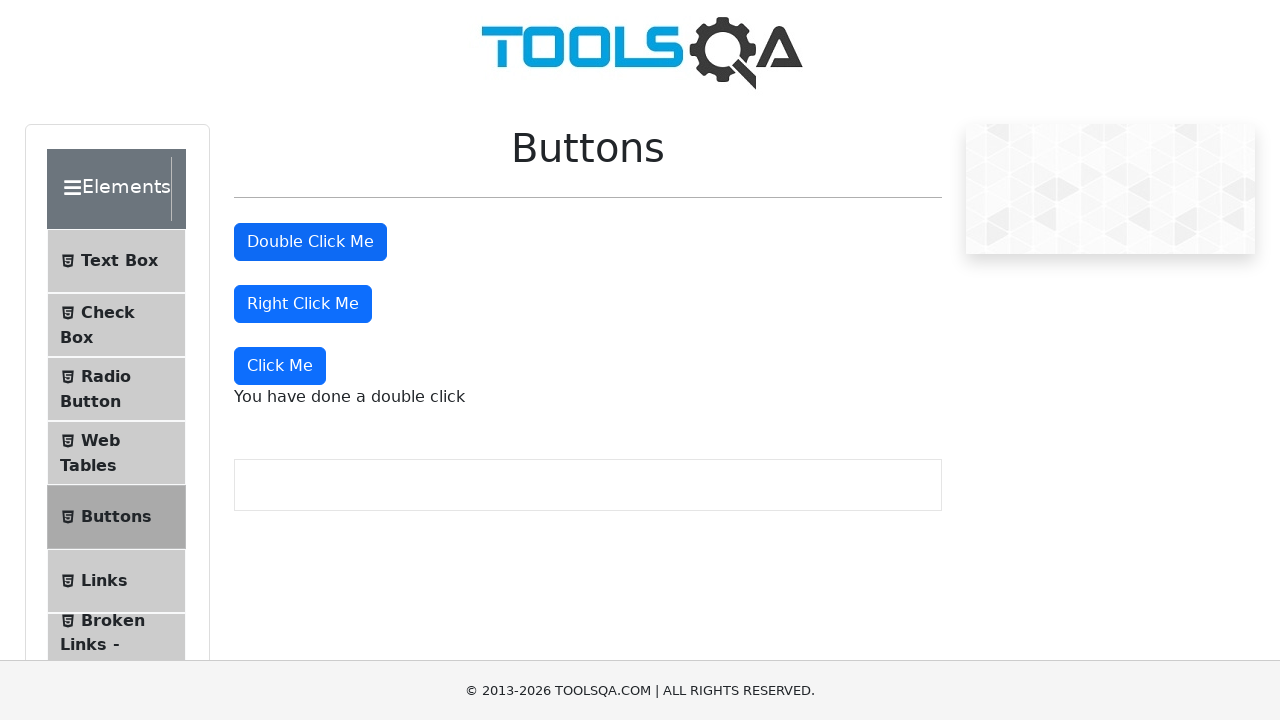

Right-clicked the right click button to open context menu at (303, 304) on button#rightClickBtn
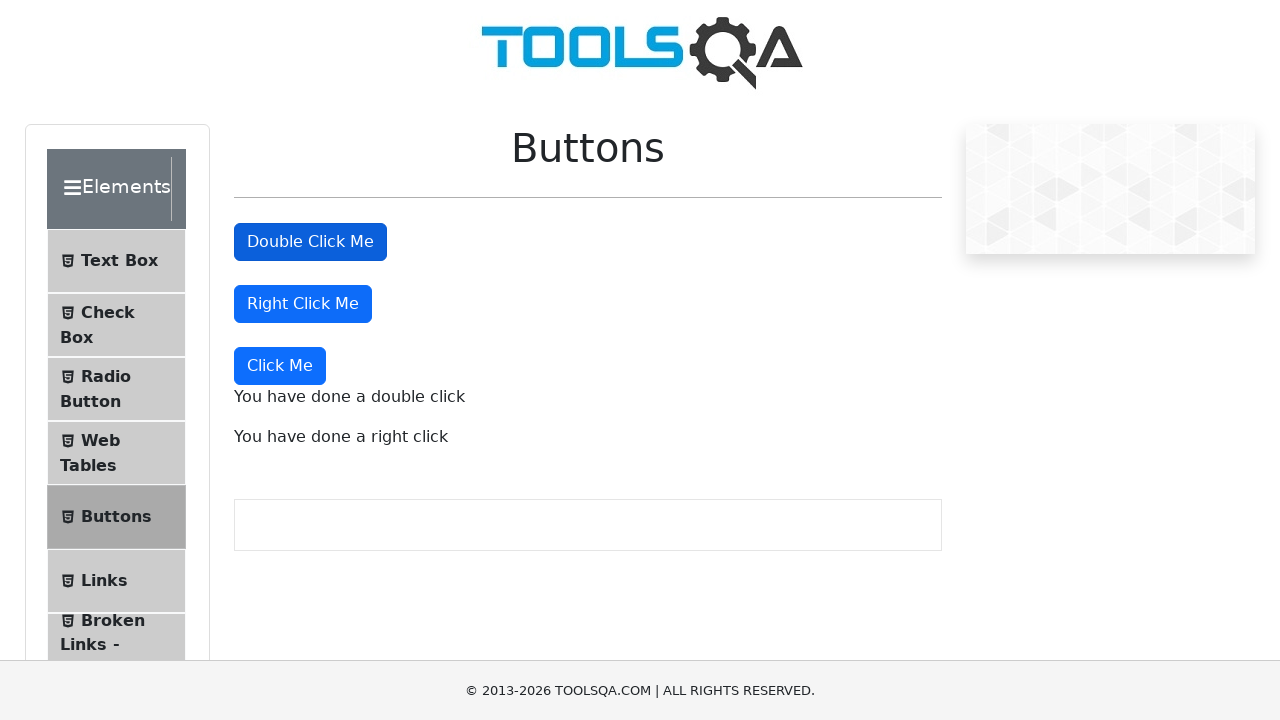

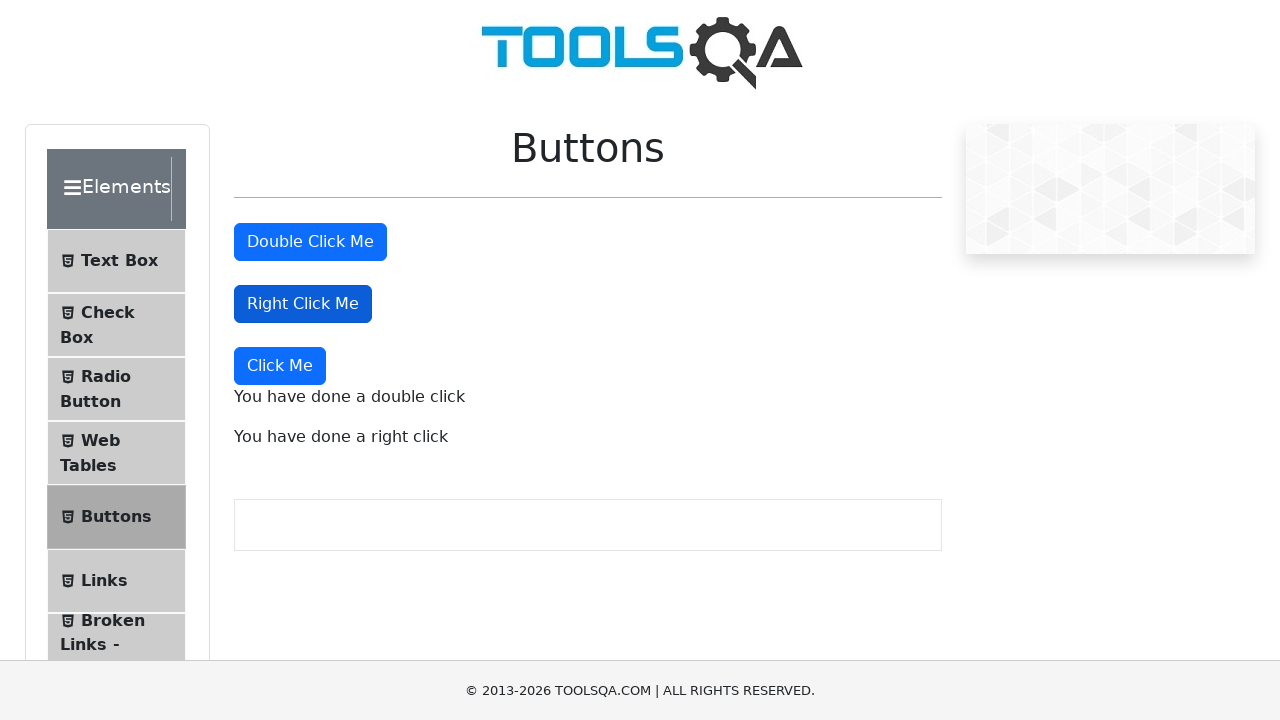